Tests the new tab functionality by clicking a button that opens a new browser tab, then switches to the new tab and verifies the URL has changed from the original page.

Starting URL: https://demoqa.com/browser-windows

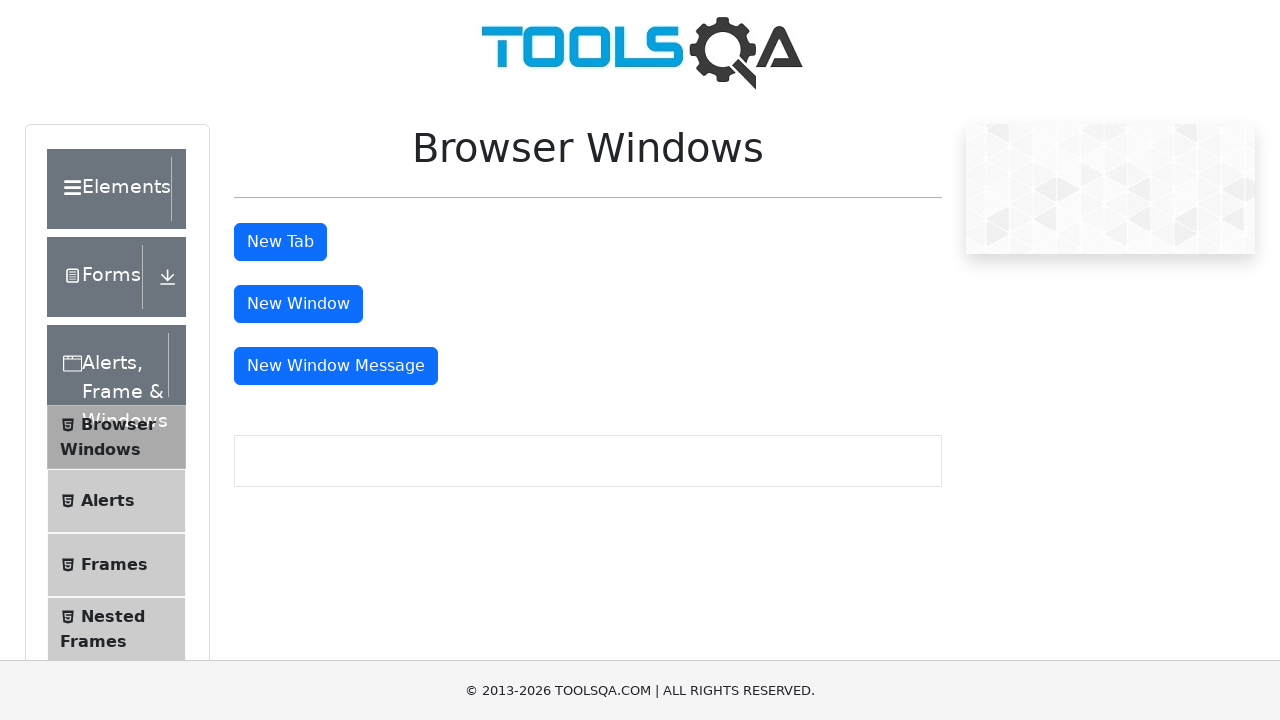

Stored original page URL from https://demoqa.com/browser-windows
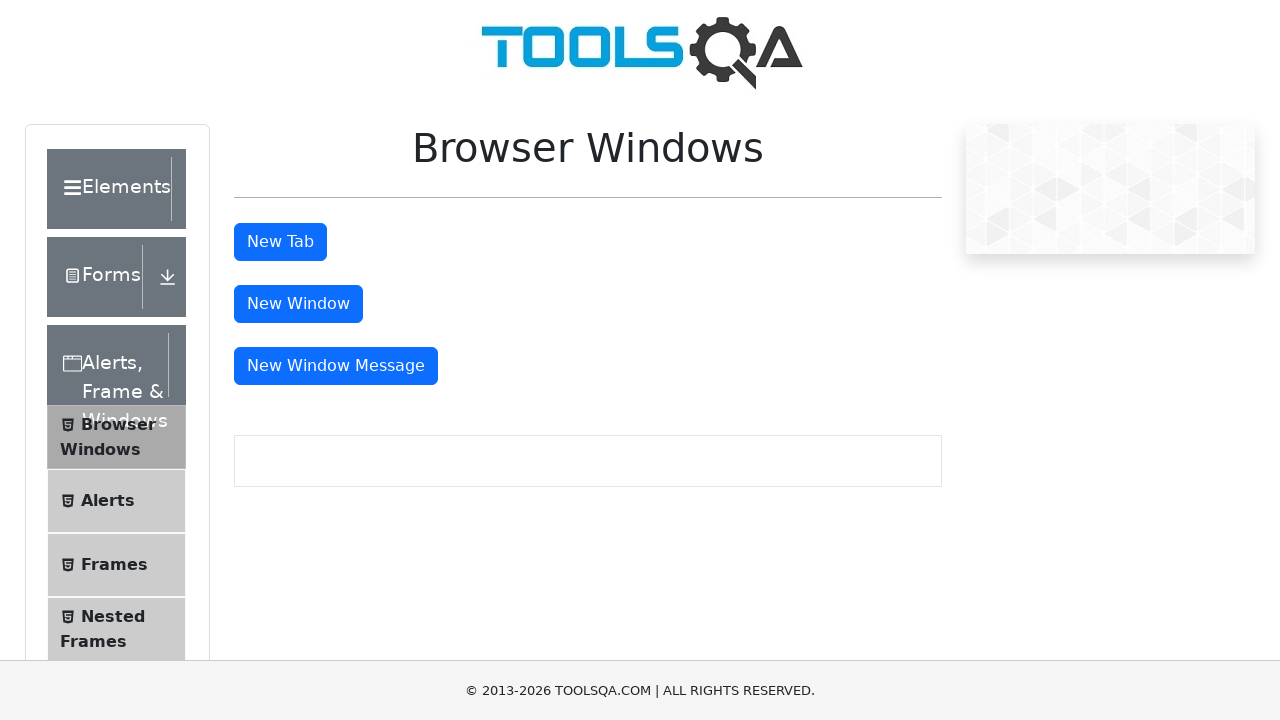

Clicked the 'New Tab' button at (280, 242) on #tabButton
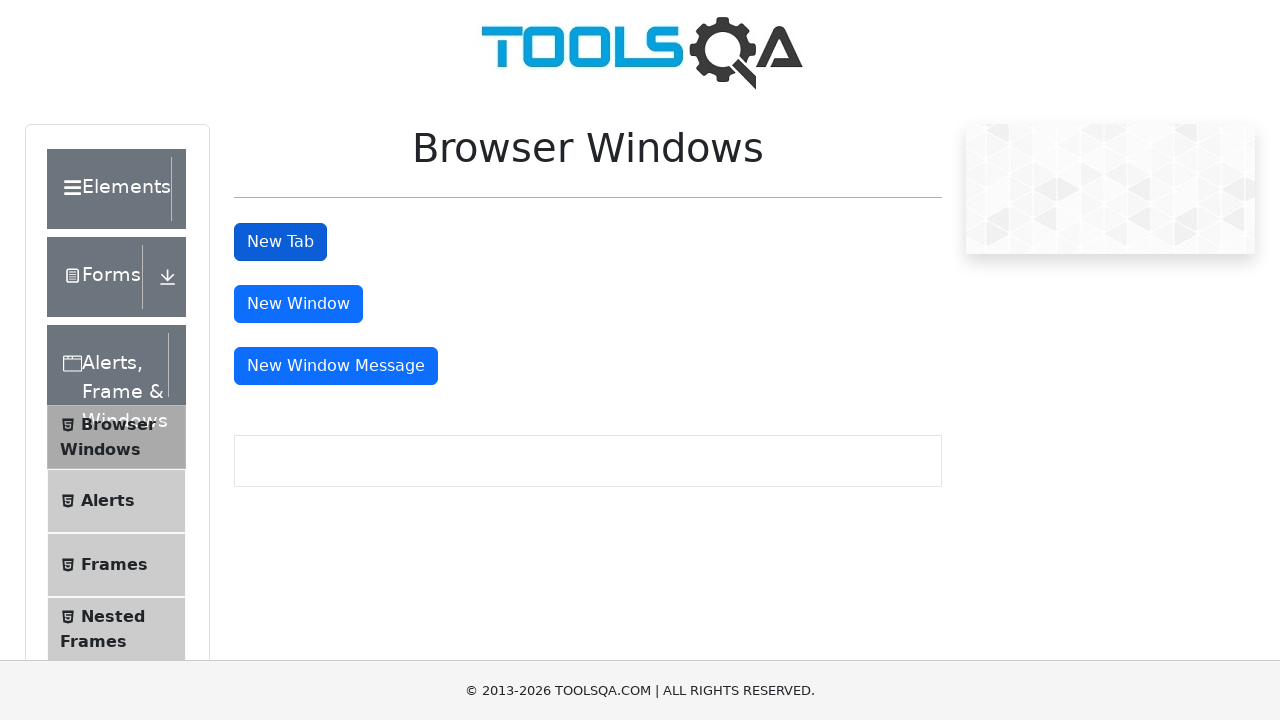

Clicked 'New Tab' button again and captured new page context at (280, 242) on #tabButton
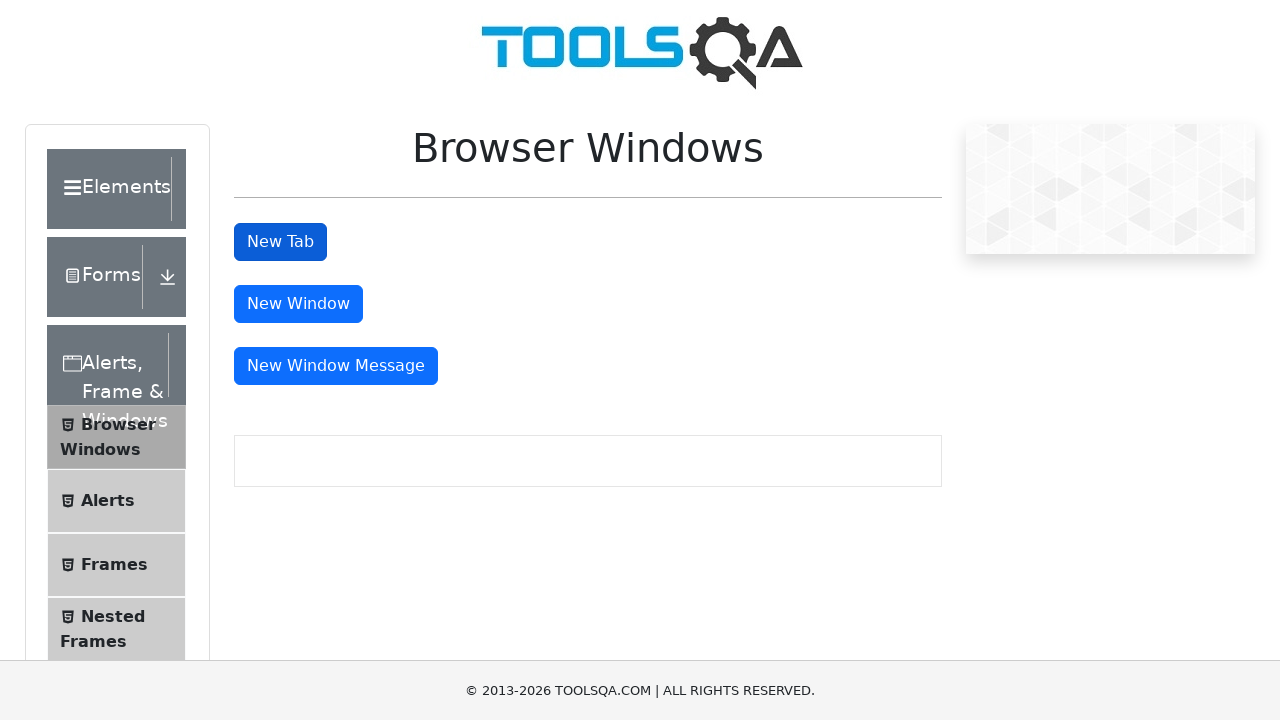

Retrieved the new tab page object
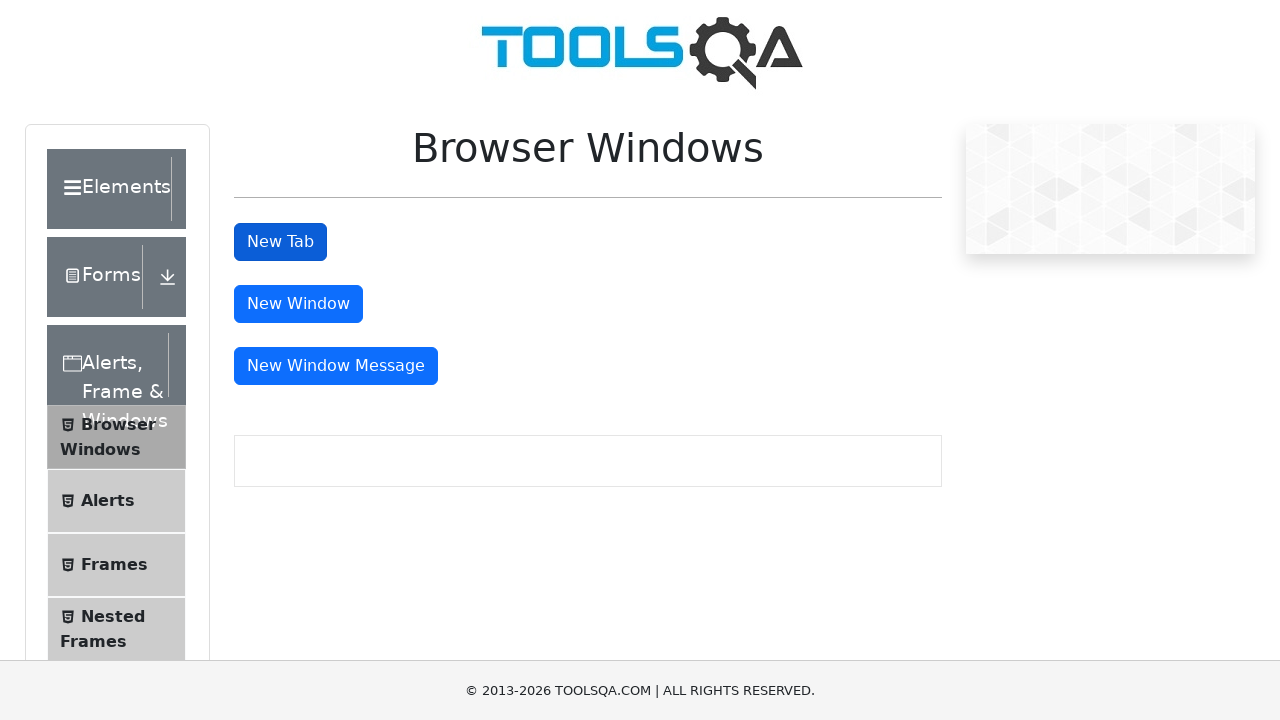

New tab page fully loaded
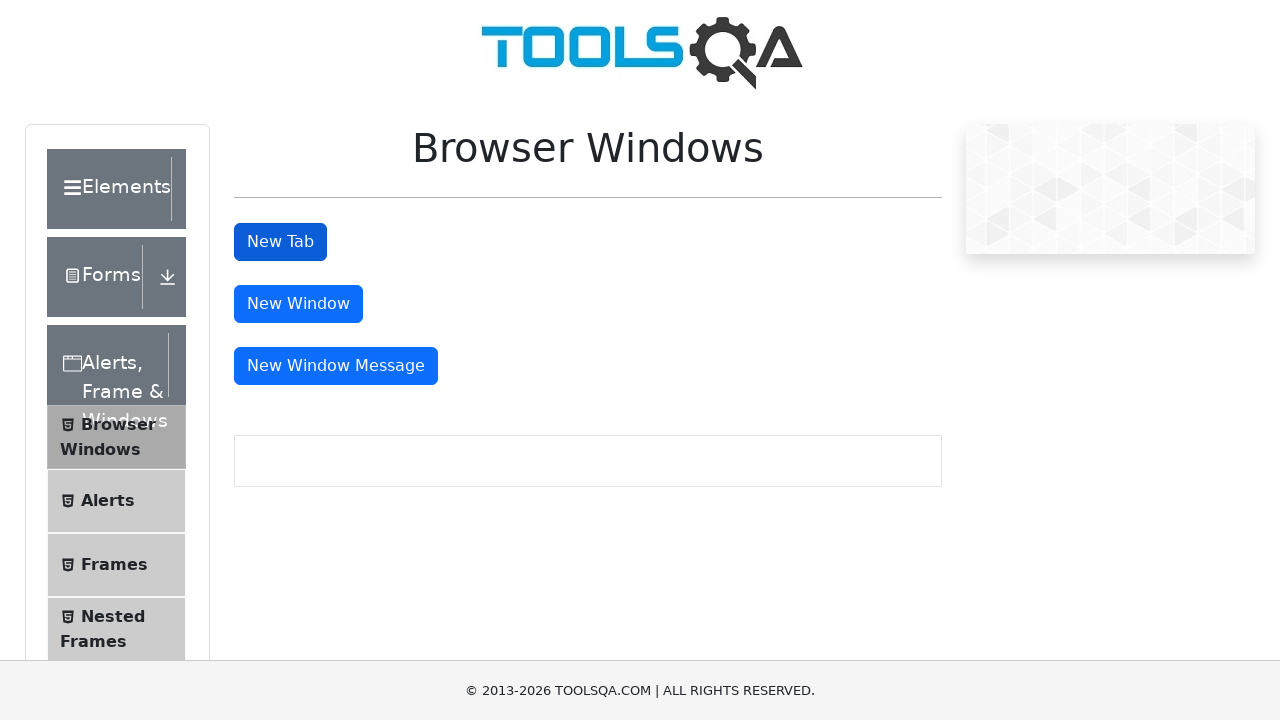

Retrieved URL from new tab
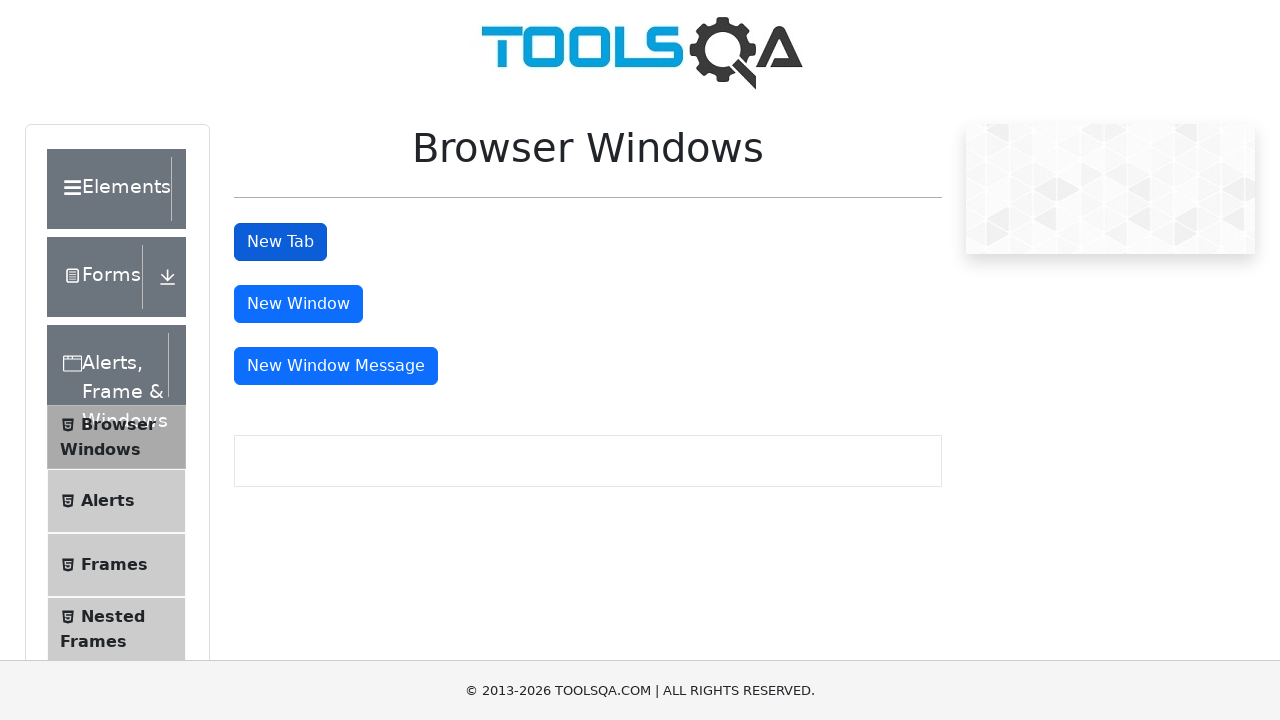

Verified URLs are different - Original: https://demoqa.com/browser-windows, New: https://demoqa.com/sample
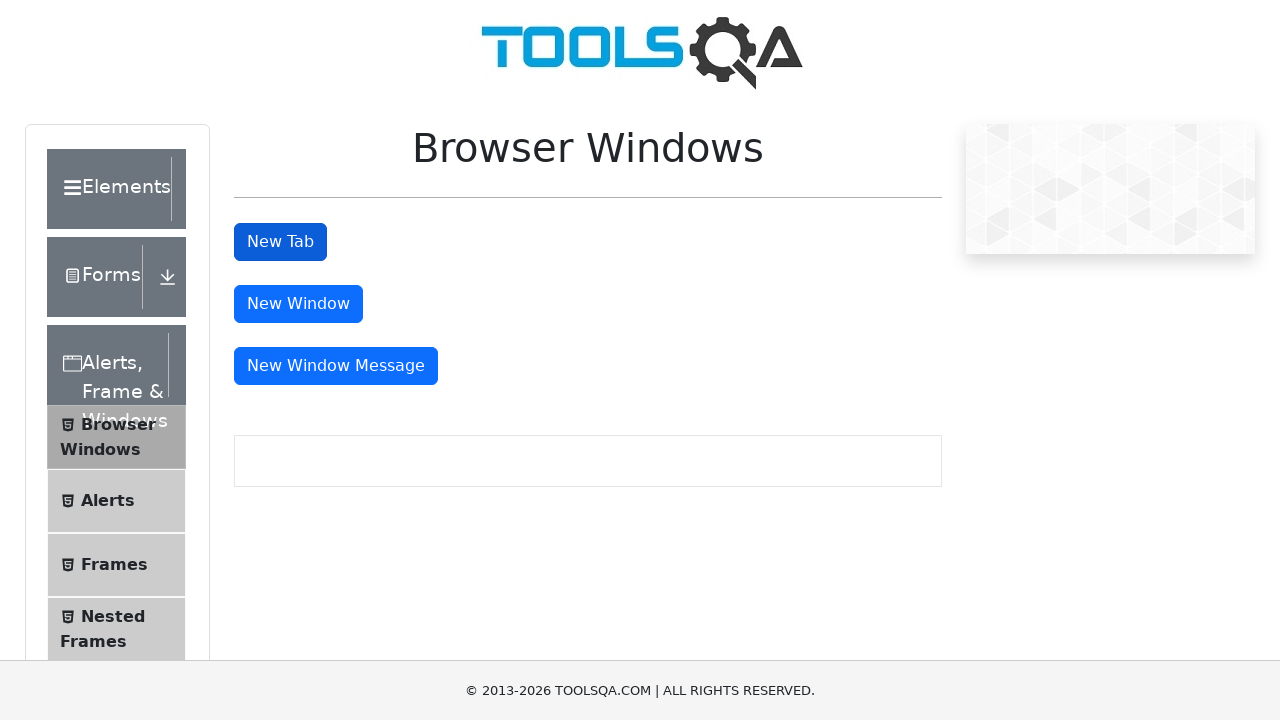

Printed URL comparison to console
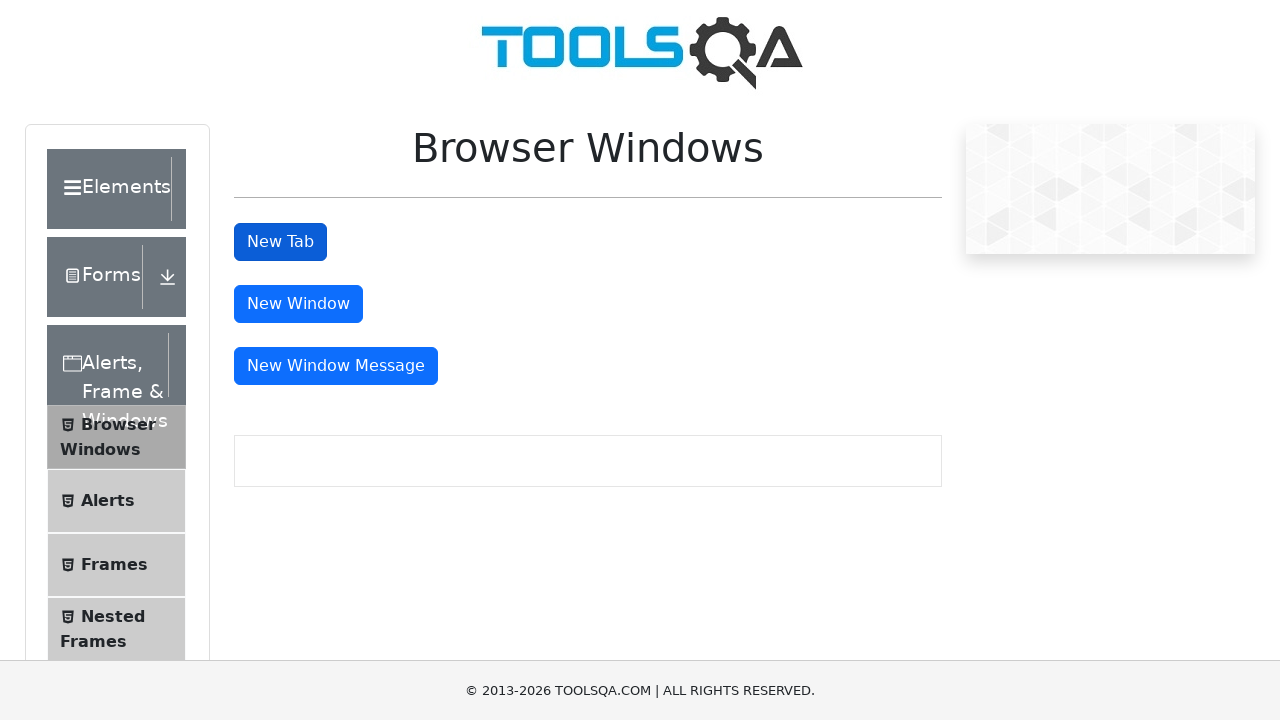

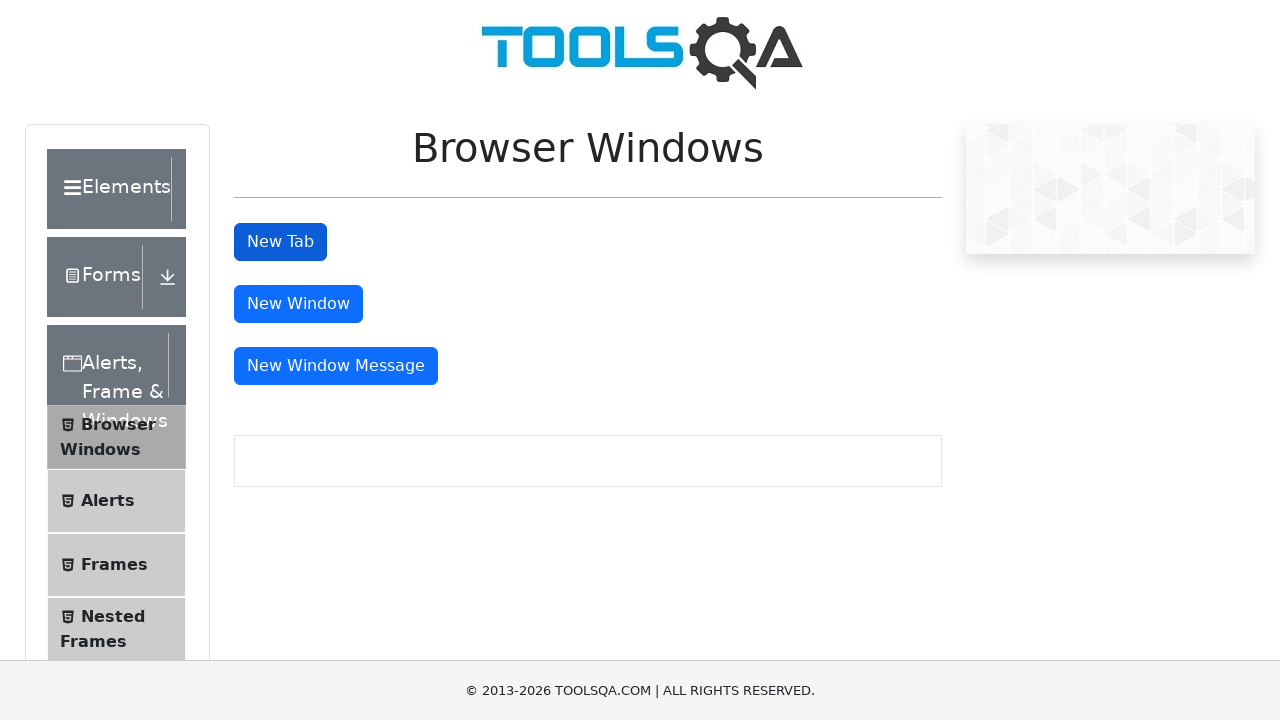